Navigates to Overpass Turbo with a saved query for Hamm playgrounds and waits for the loading indicator to disappear

Starting URL: http://overpass-turbo.eu/s/zMi

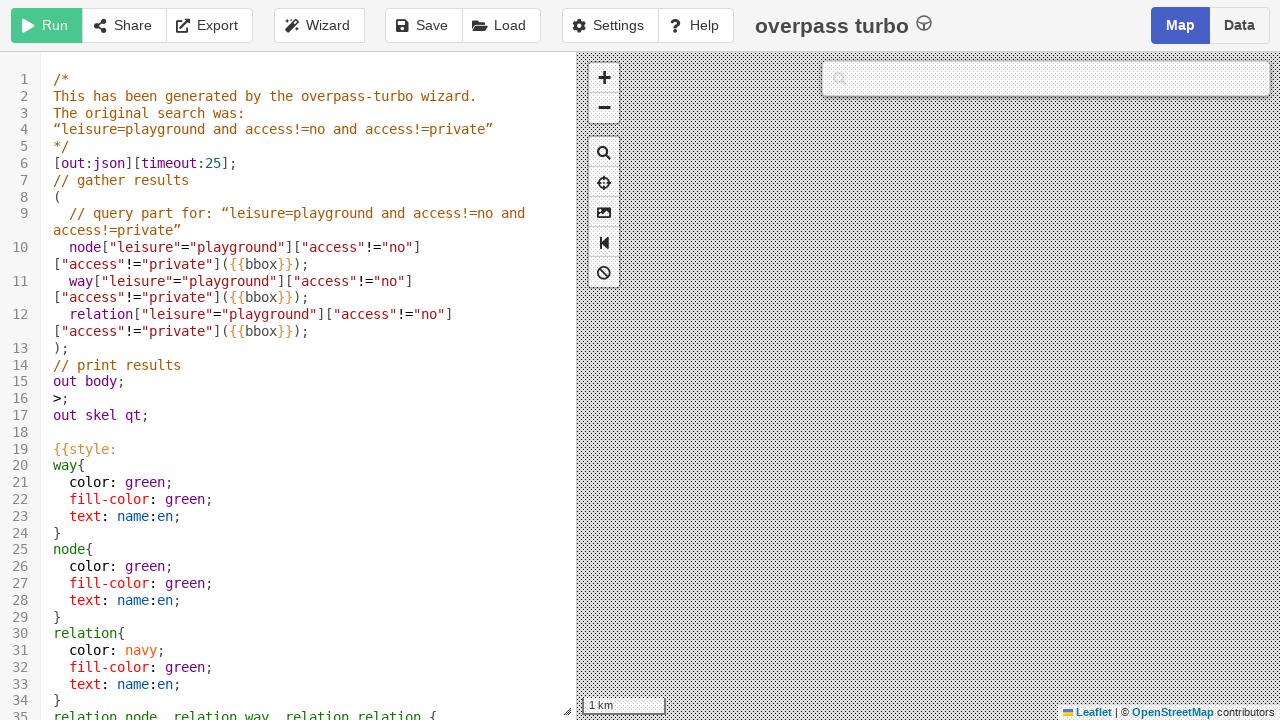

Navigated to Overpass Turbo with saved Hamm playgrounds query
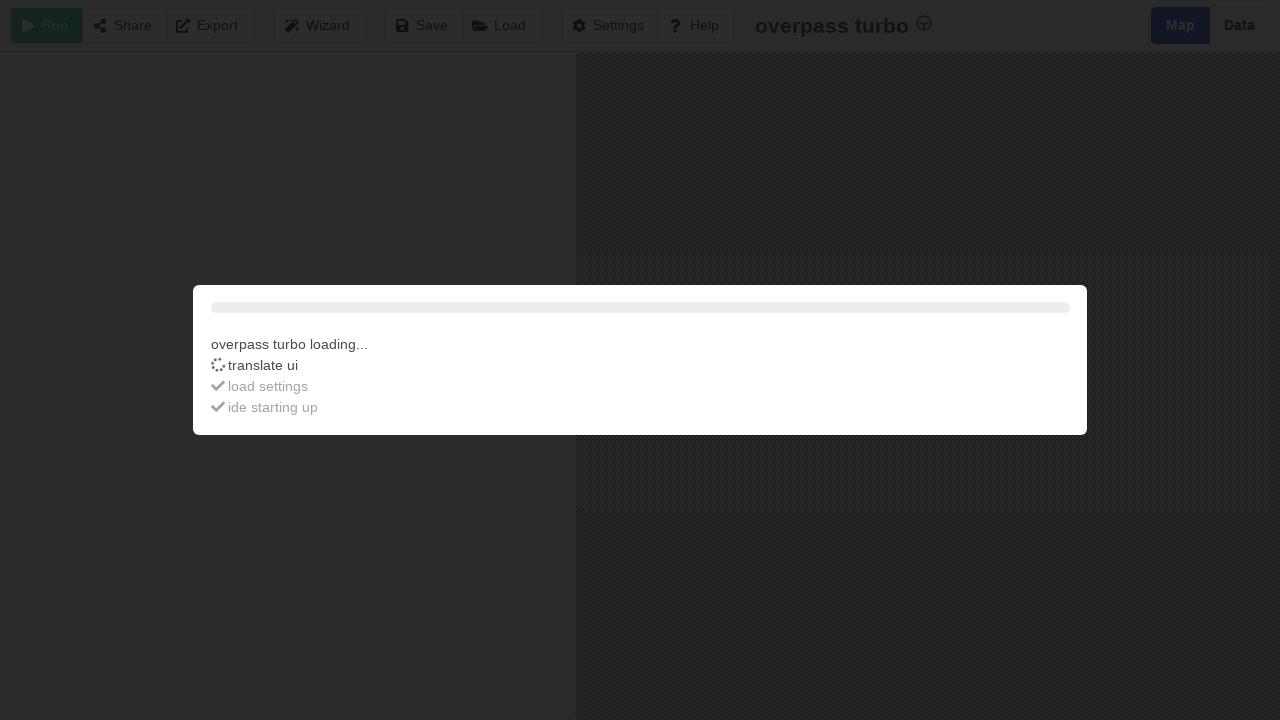

Loading indicator disappeared - query completed
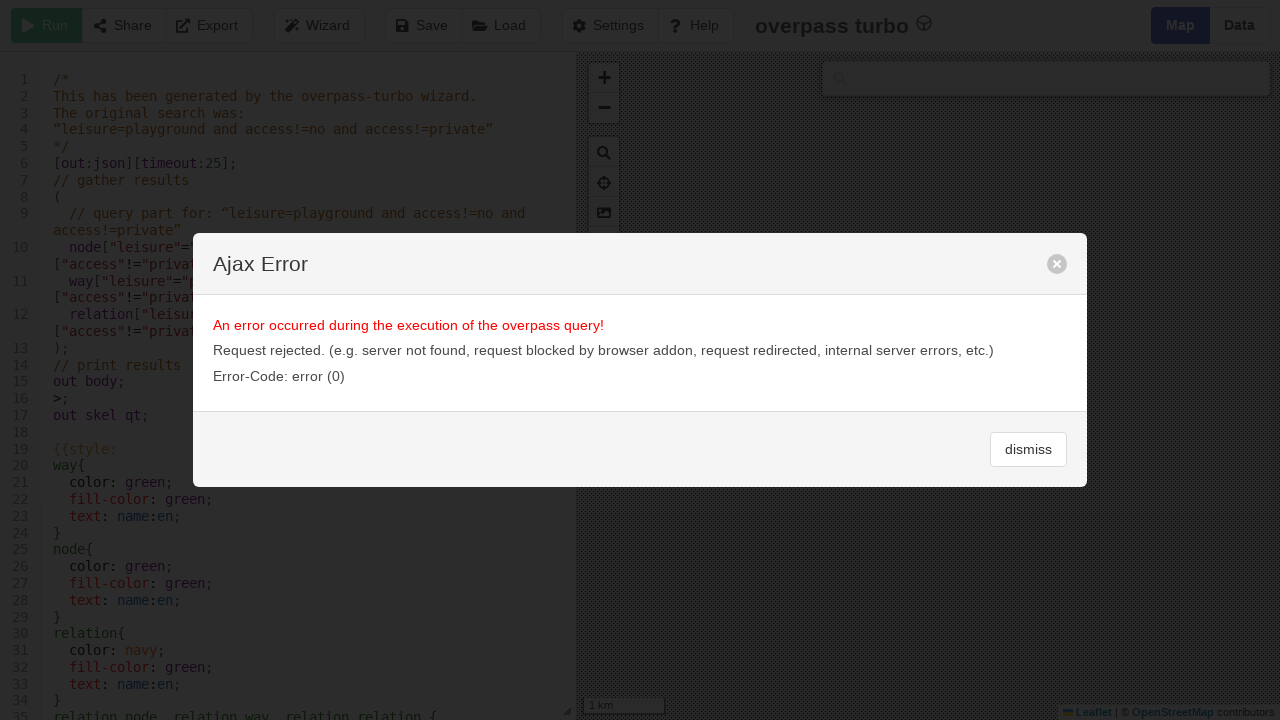

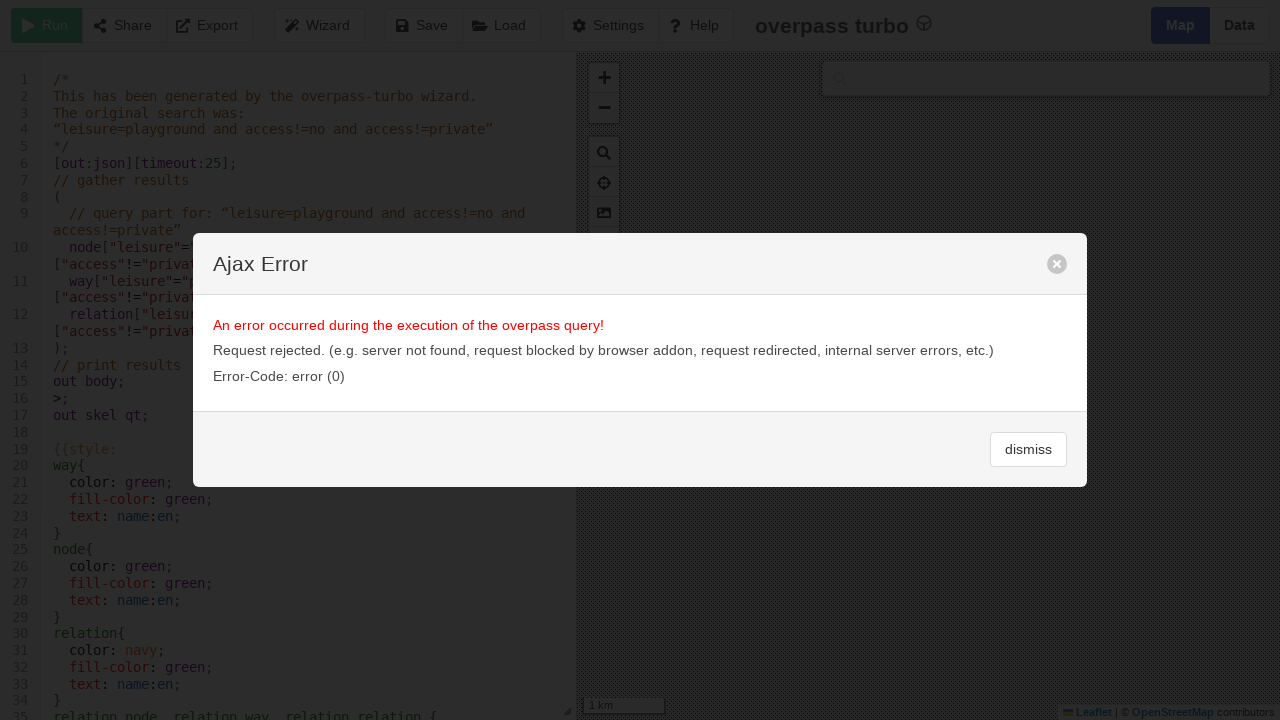